Navigates to the OTUS educational platform homepage and verifies the page loads by checking the title.

Starting URL: https://otus.ru/

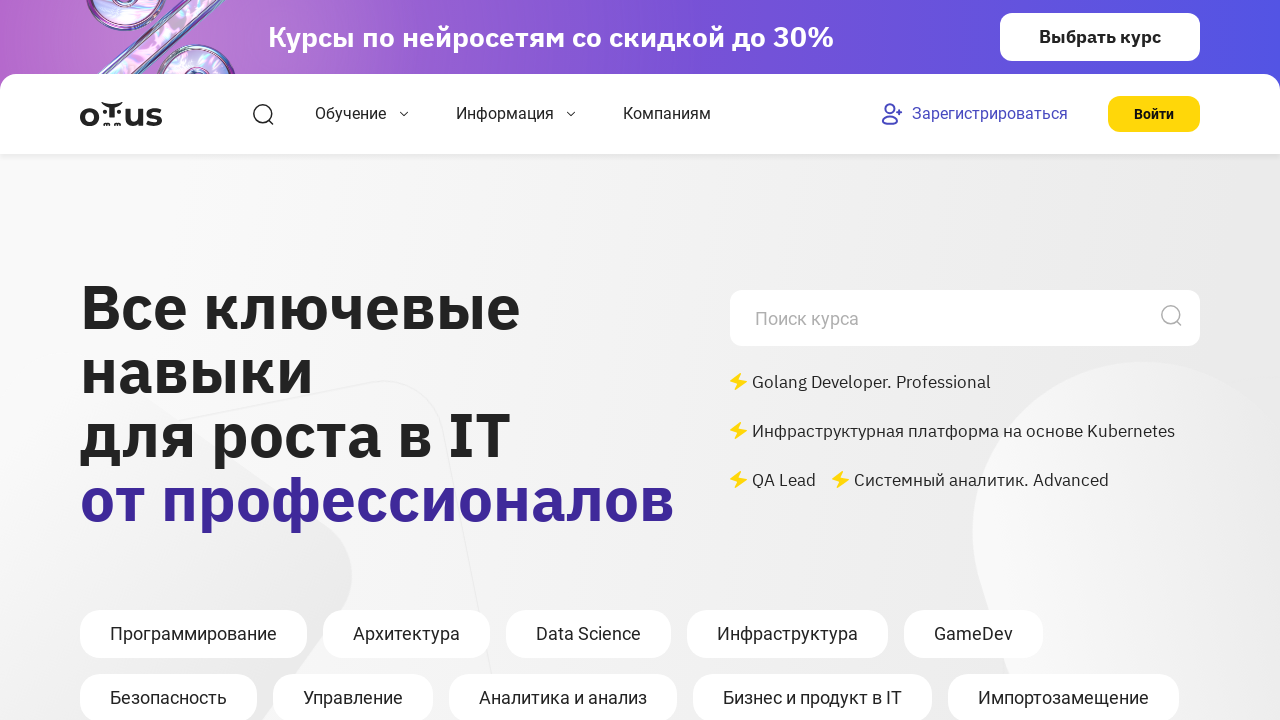

Waited for page to reach domcontentloaded state
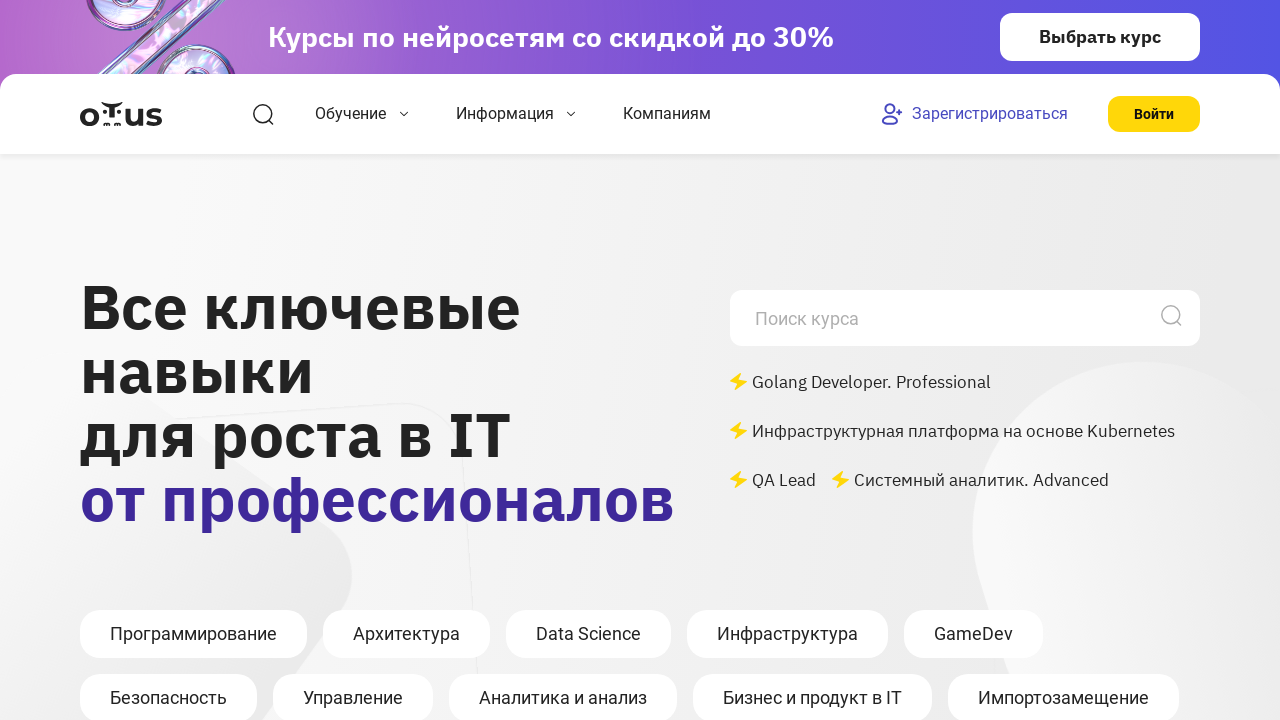

Retrieved page title: OTUS - Онлайн-образование
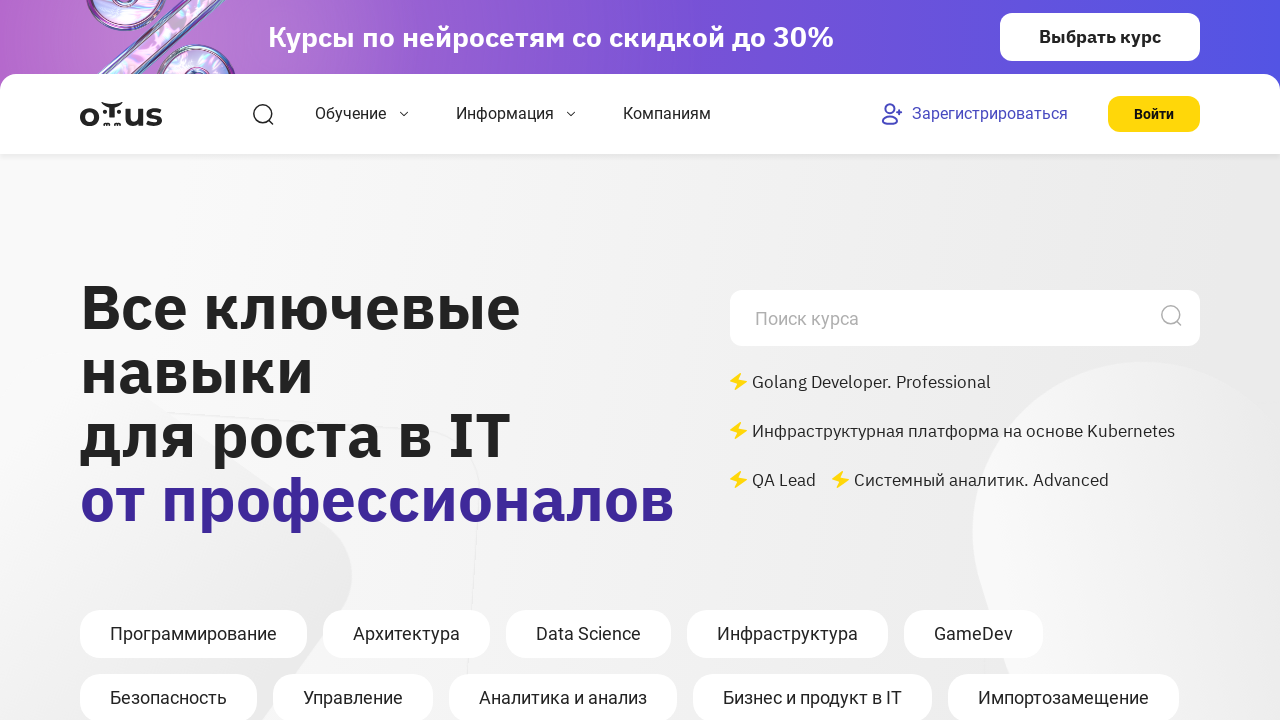

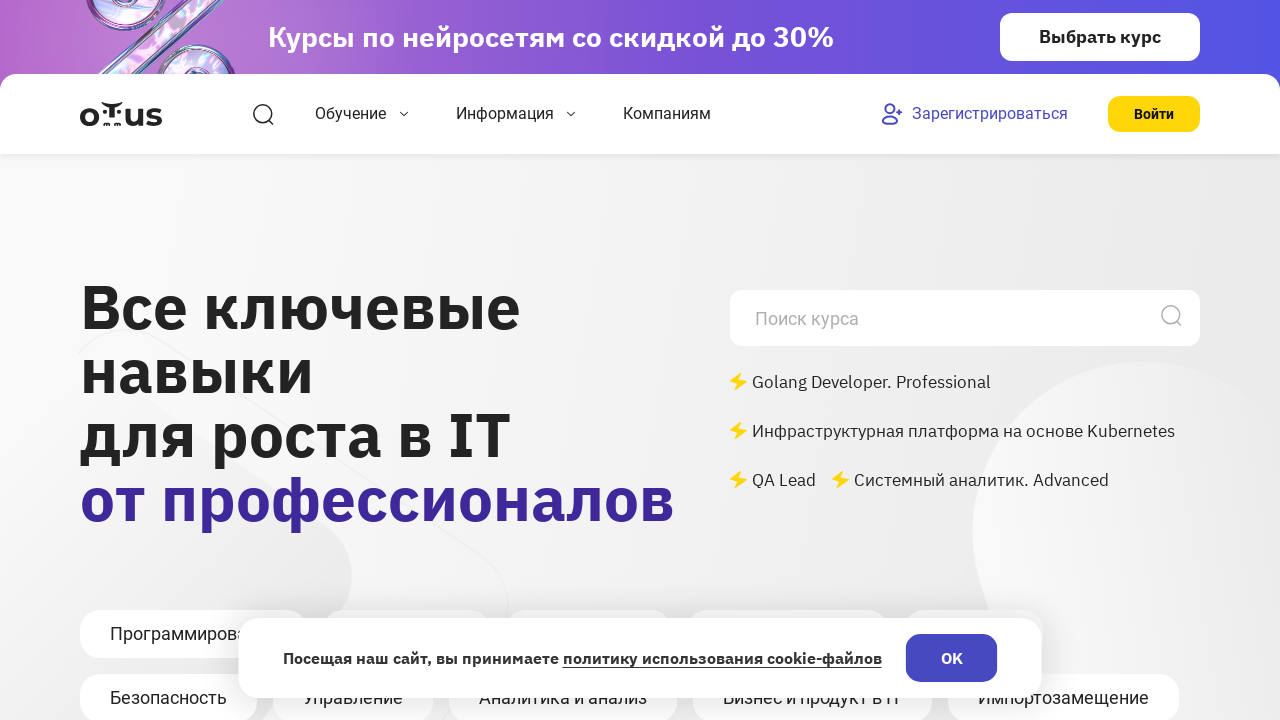